Tests JavaScript prompt alert handling by clicking a button to trigger a prompt, entering text into the prompt, and accepting it

Starting URL: https://v1.training-support.net/selenium/javascript-alerts

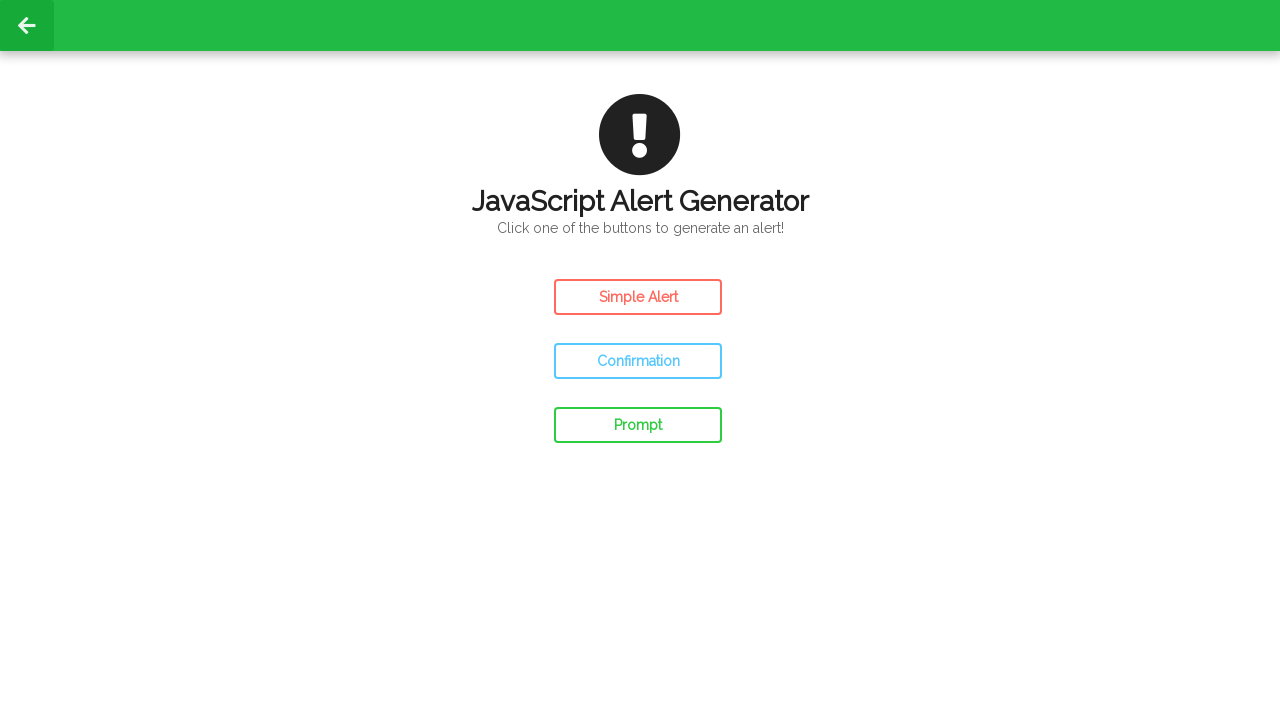

Clicked the prompt button to trigger JavaScript prompt alert at (638, 425) on #prompt
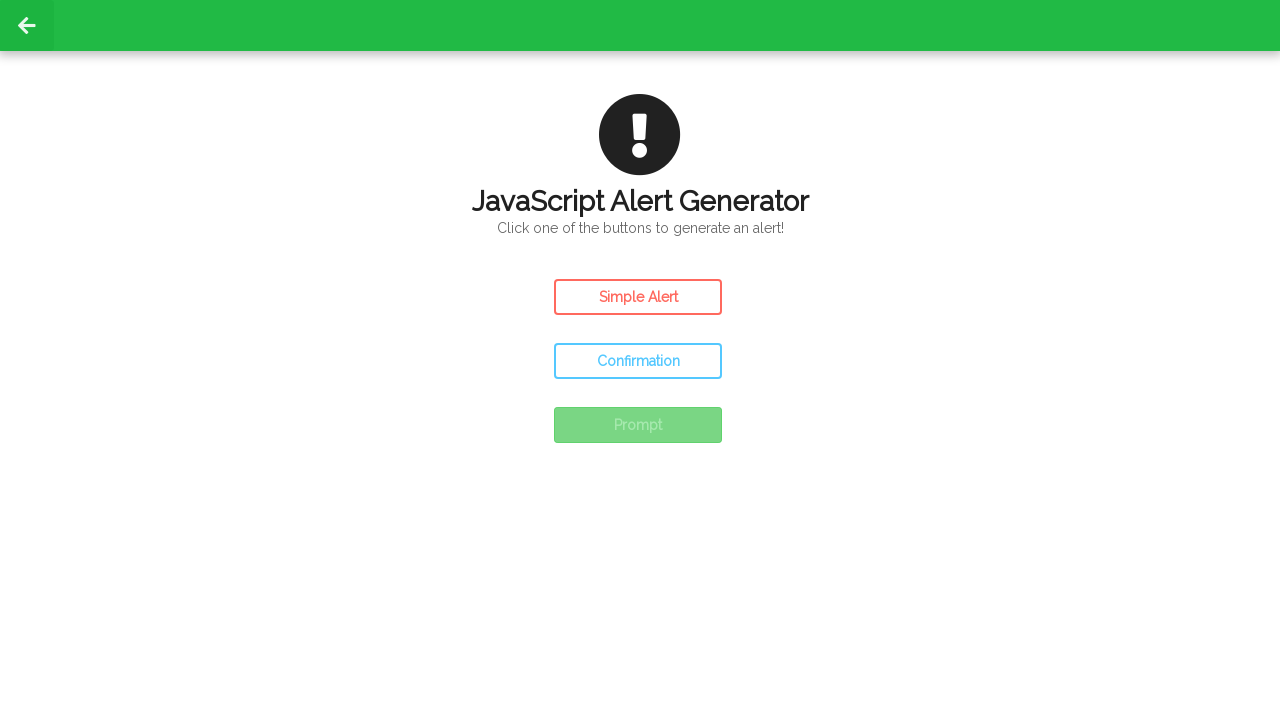

Set up dialog handler to accept prompts with 'Awesome!' text
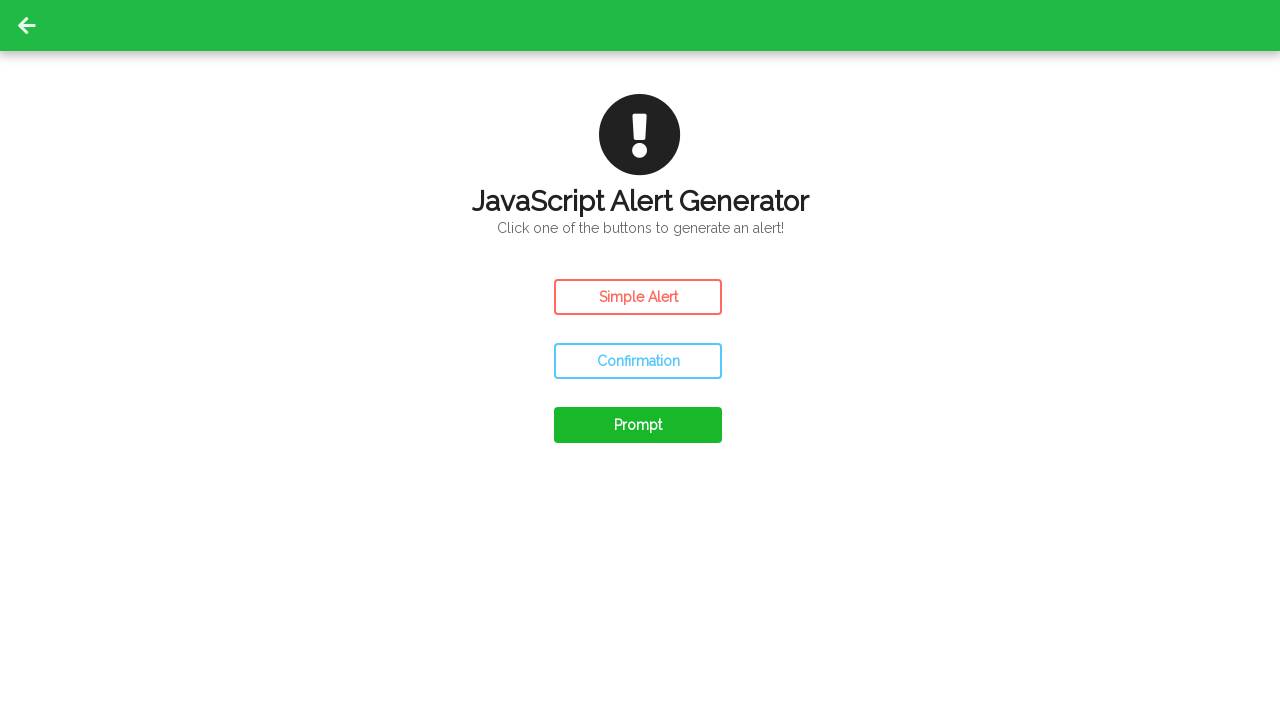

Clicked the prompt button again to trigger the JavaScript prompt alert at (638, 425) on #prompt
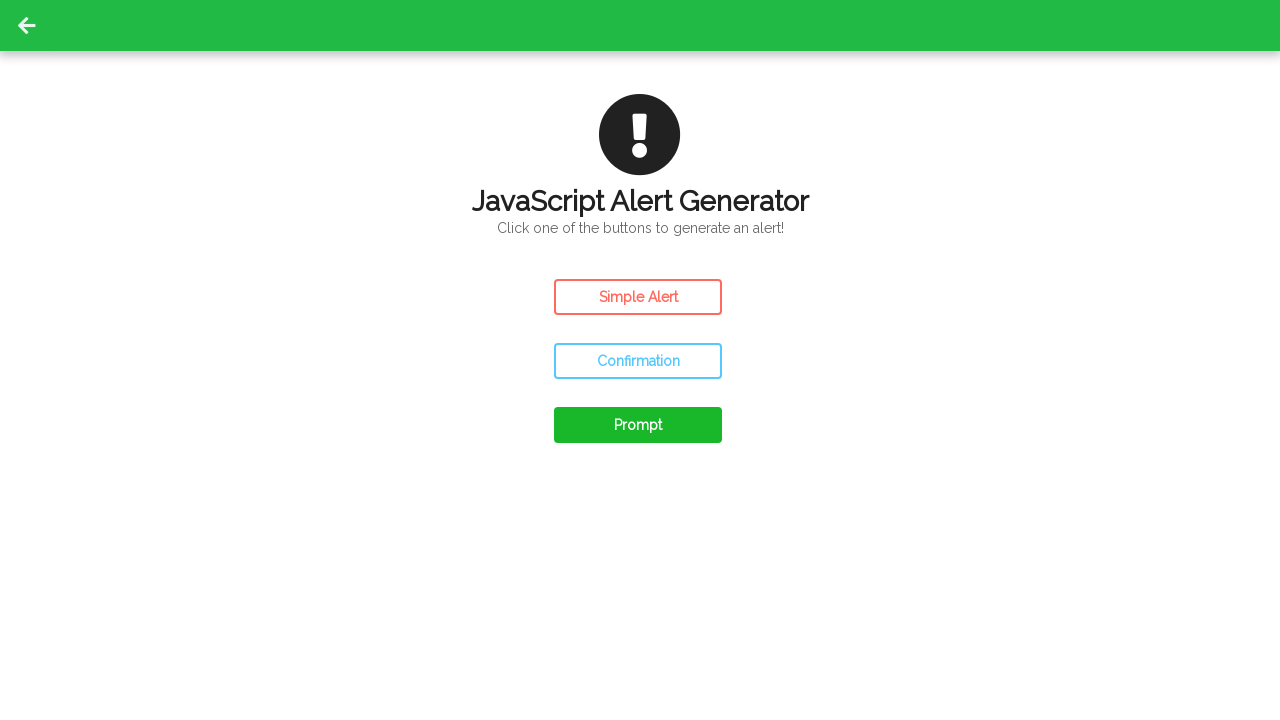

Waited 500ms for page to process the prompt response
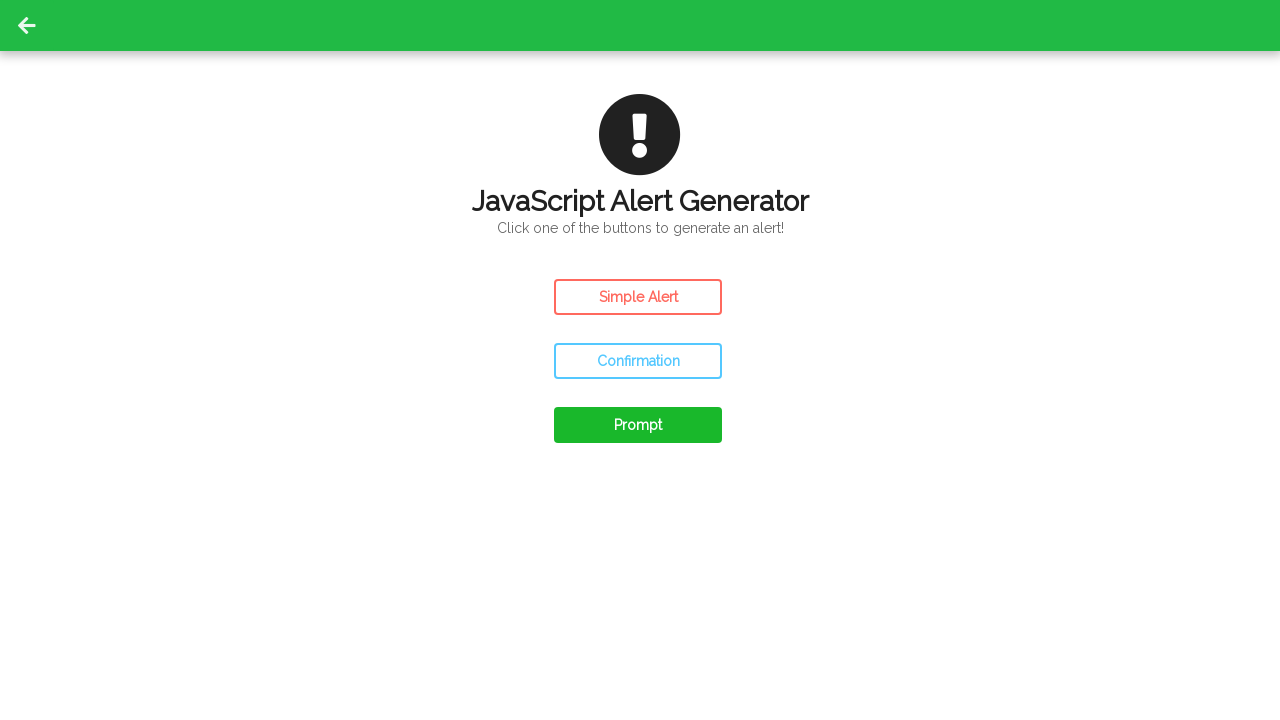

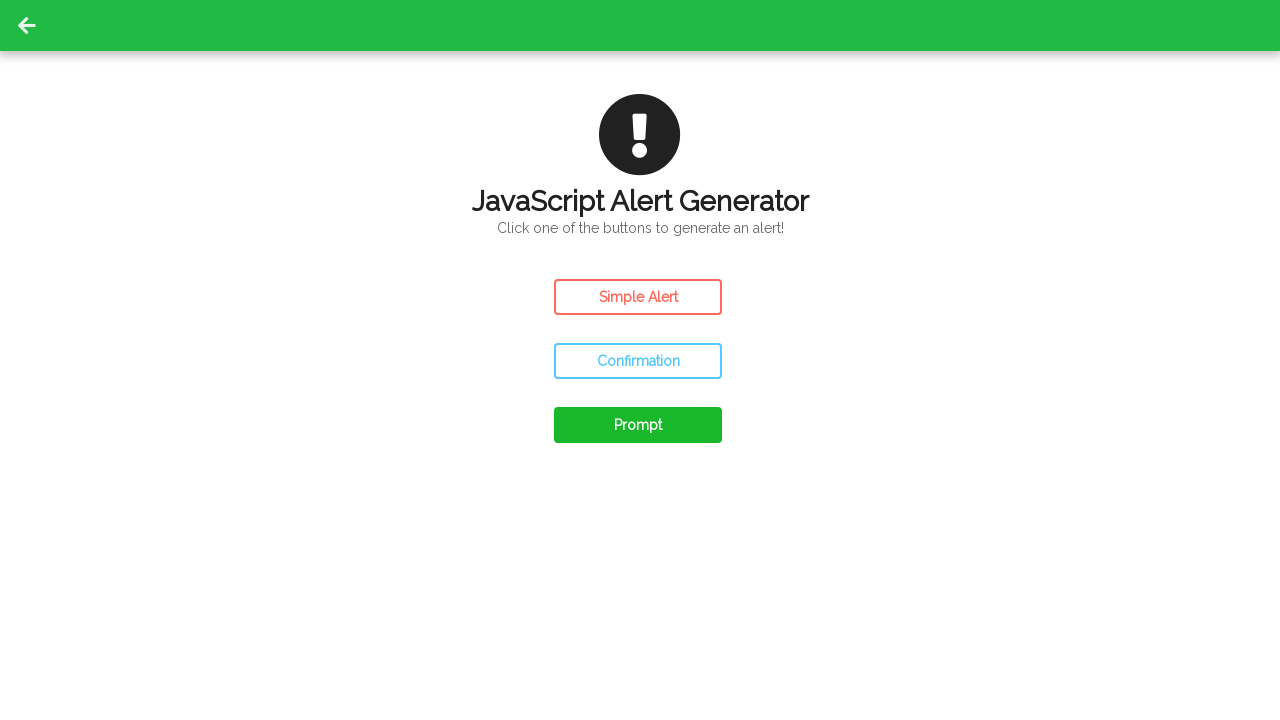